Tests that a todo item is removed if edited to an empty string

Starting URL: https://demo.playwright.dev/todomvc

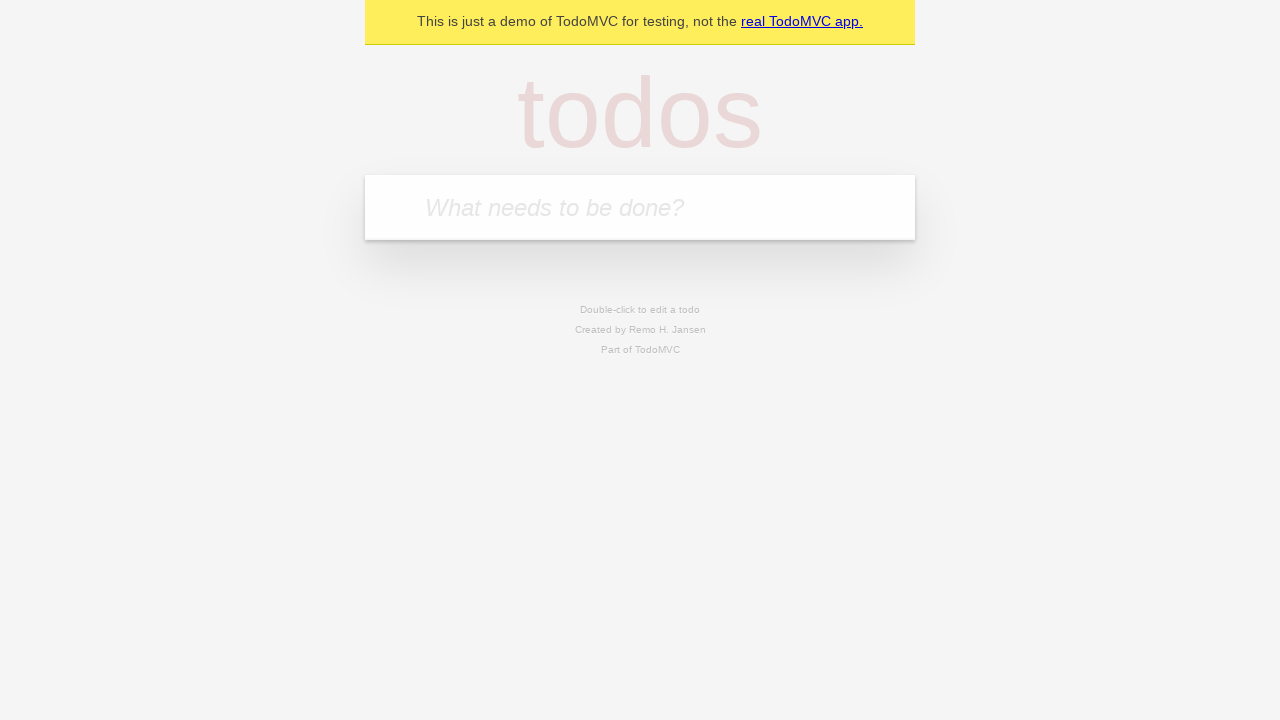

Filled new todo input with 'buy some cheese' on .new-todo
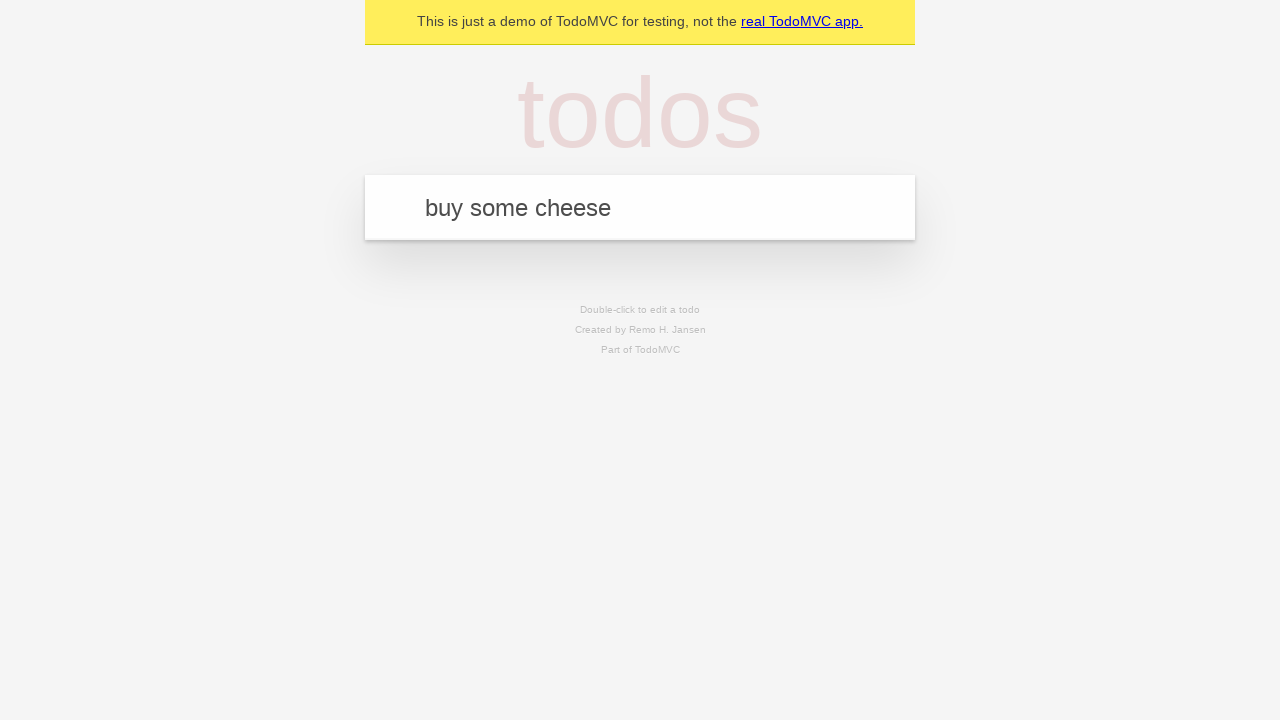

Pressed Enter to create first todo on .new-todo
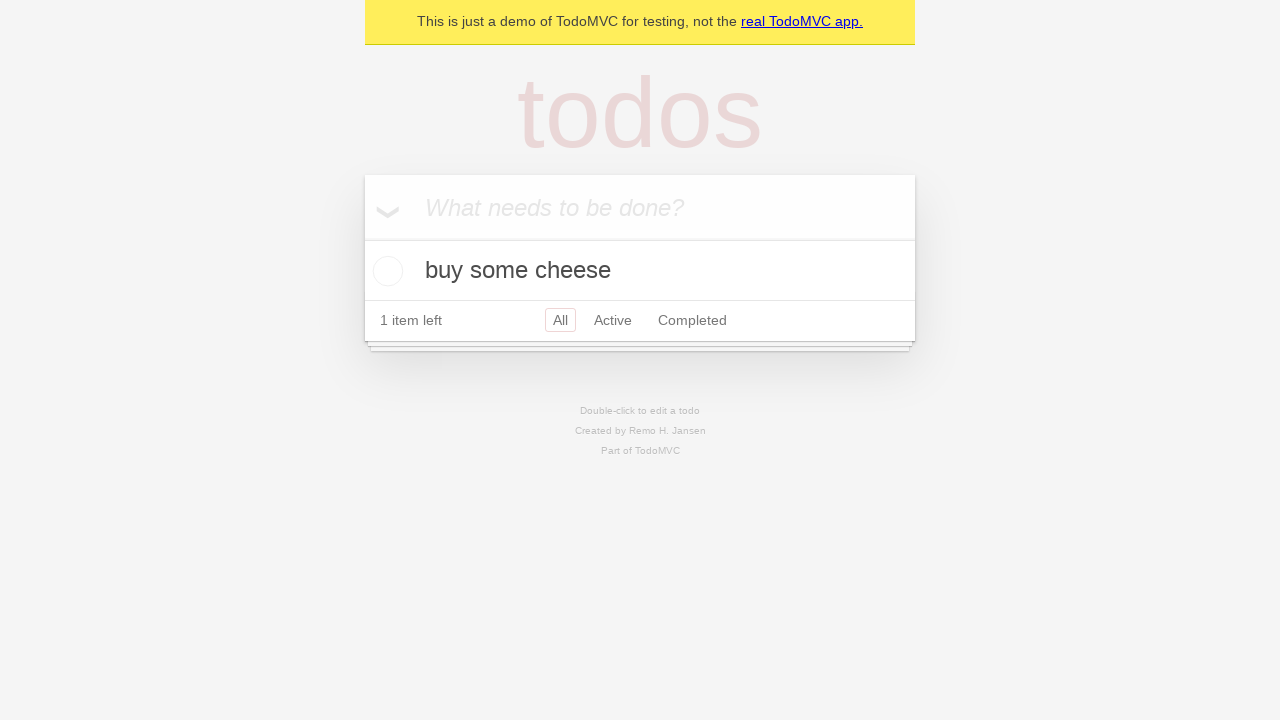

Filled new todo input with 'feed the cat' on .new-todo
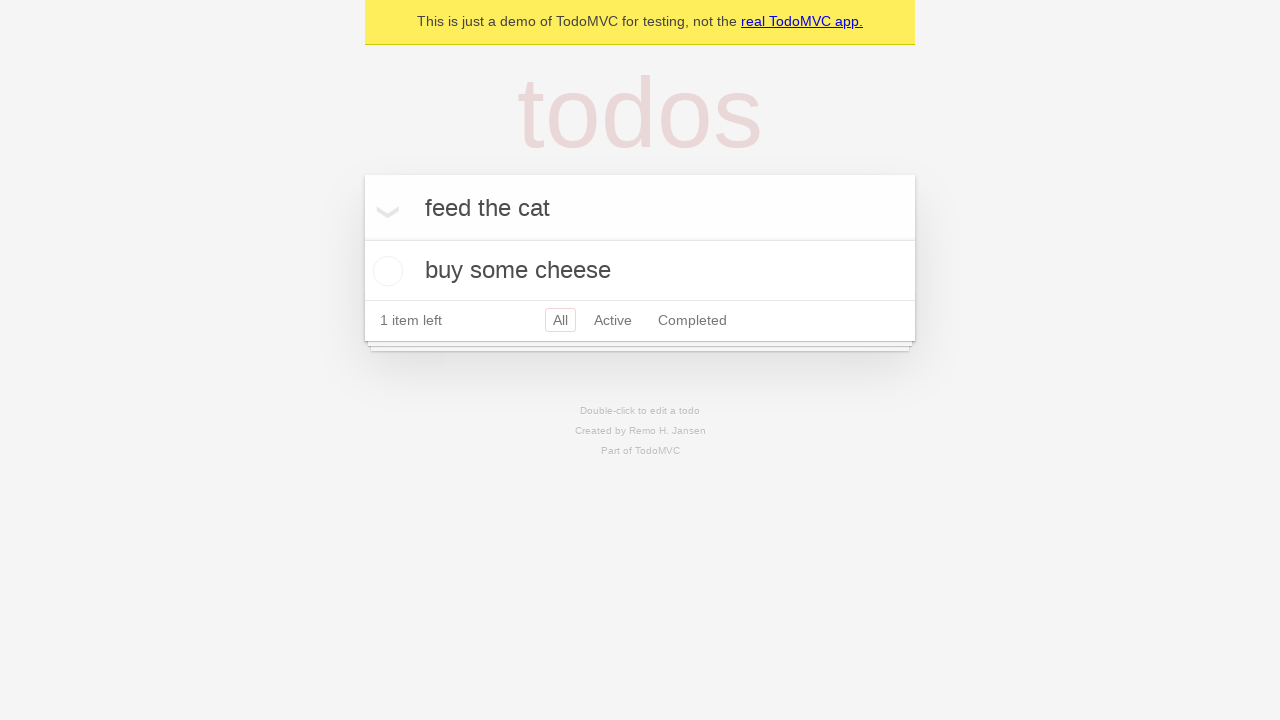

Pressed Enter to create second todo on .new-todo
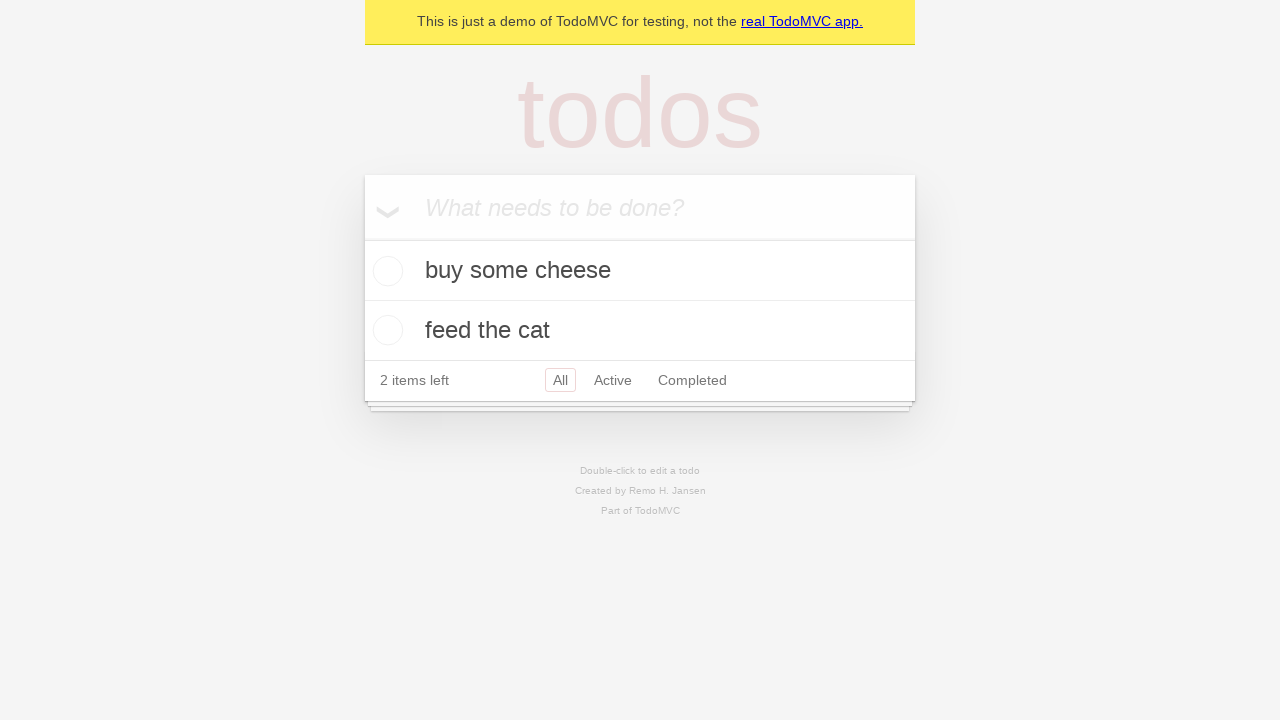

Filled new todo input with 'book a doctors appointment' on .new-todo
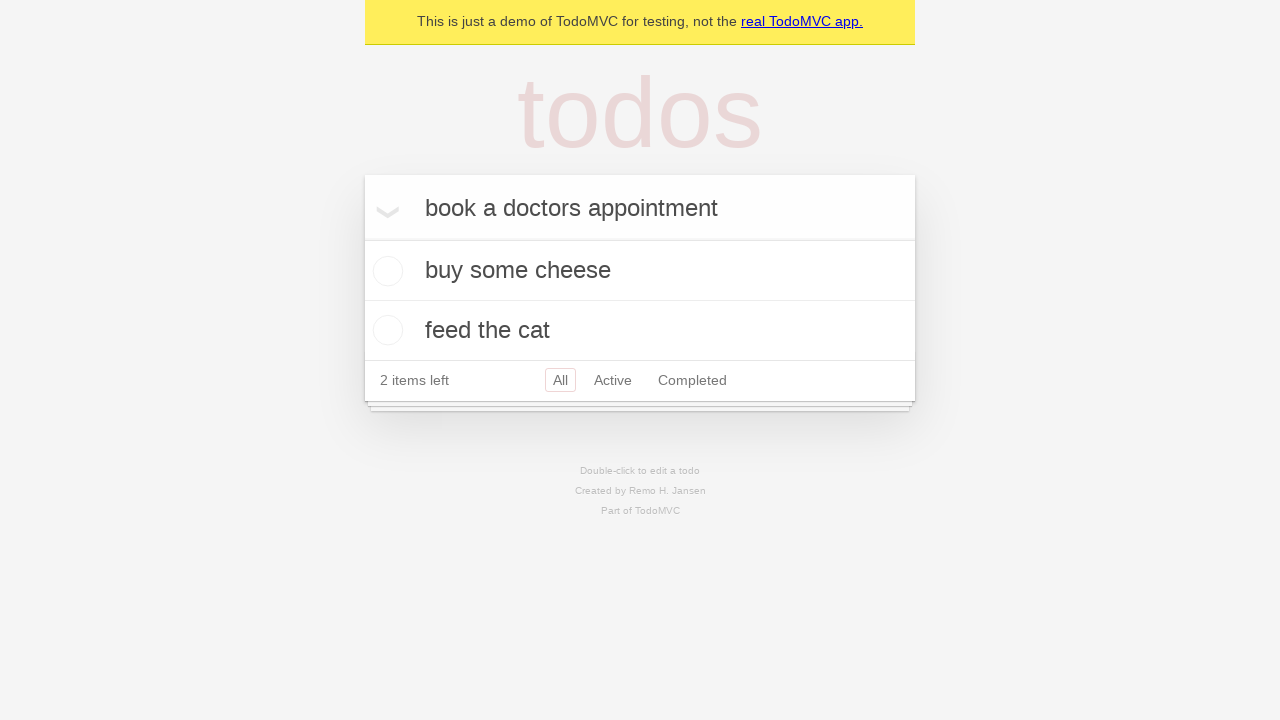

Pressed Enter to create third todo on .new-todo
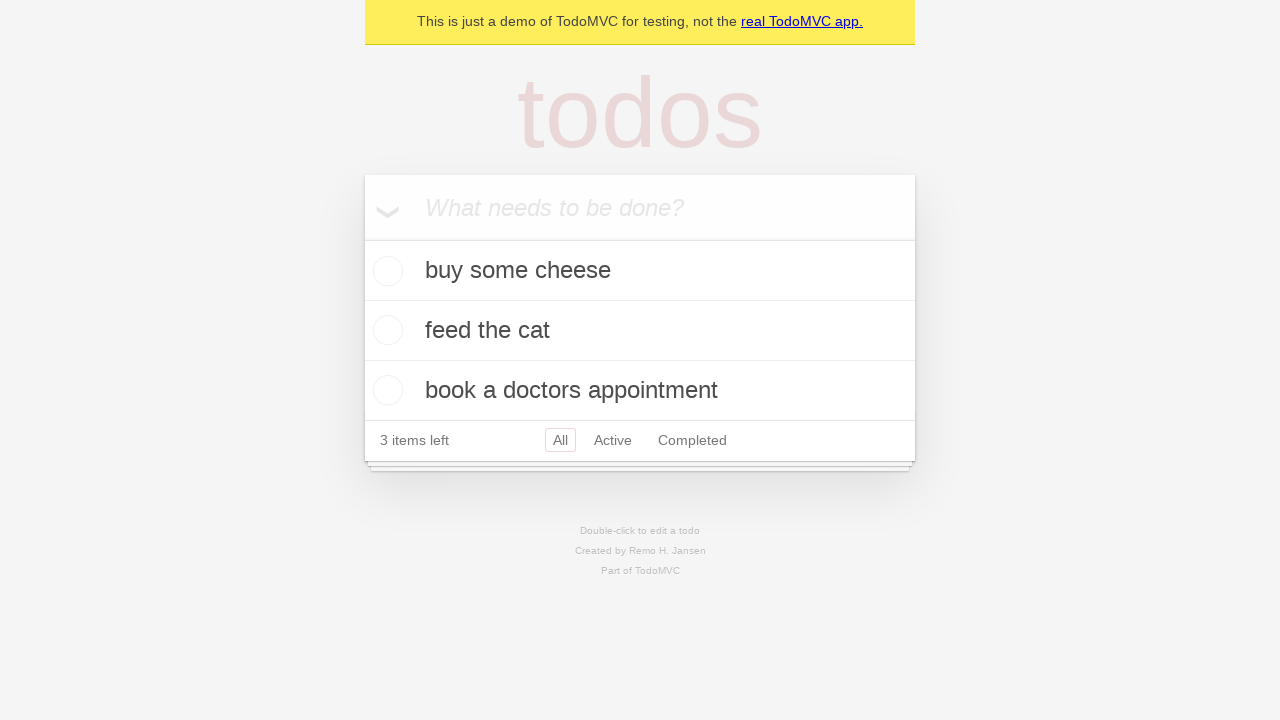

Double-clicked second todo to enter edit mode at (640, 331) on .todo-list li >> nth=1
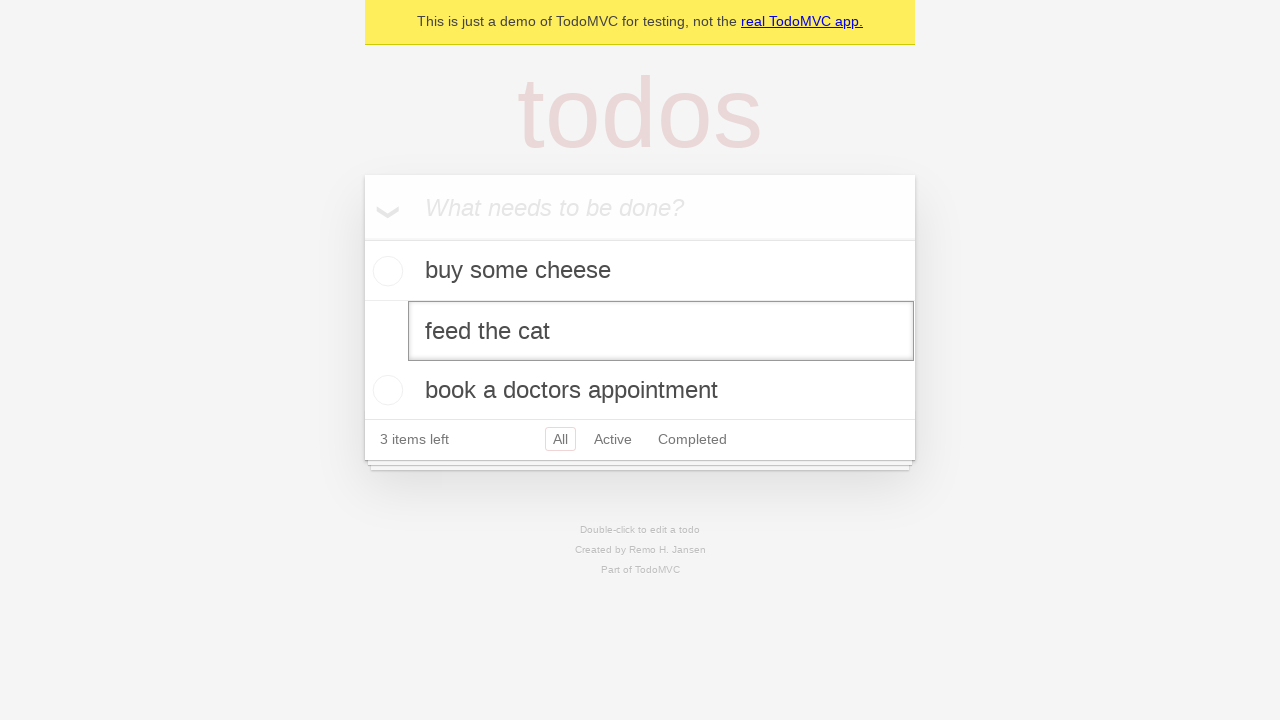

Cleared text in edit field, entering empty string on .todo-list li >> nth=1 >> .edit
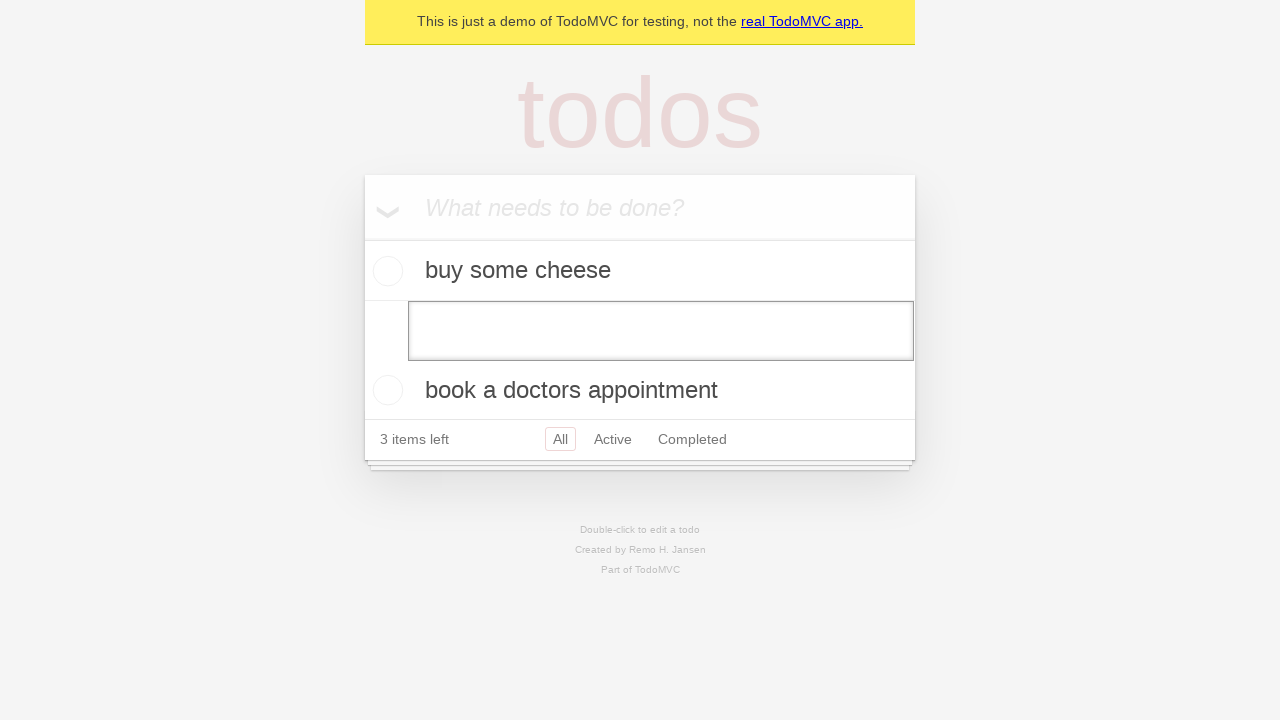

Pressed Enter to submit empty text, removing the todo item on .todo-list li >> nth=1 >> .edit
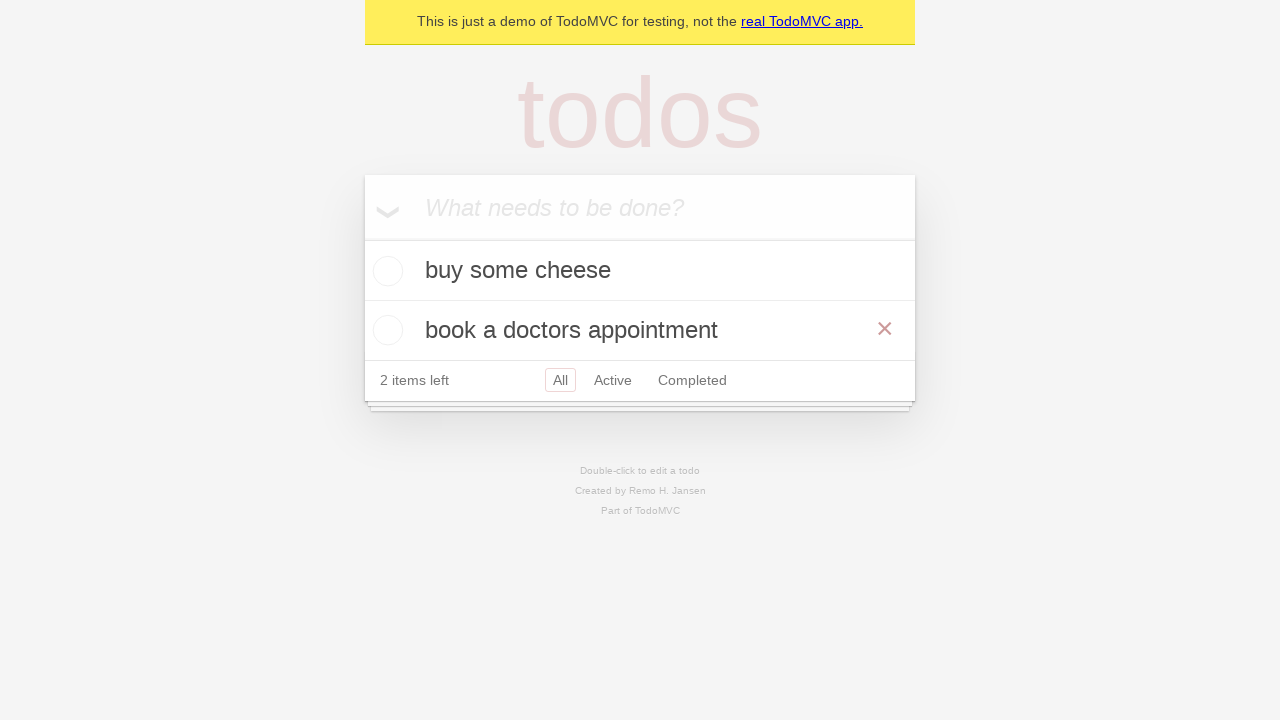

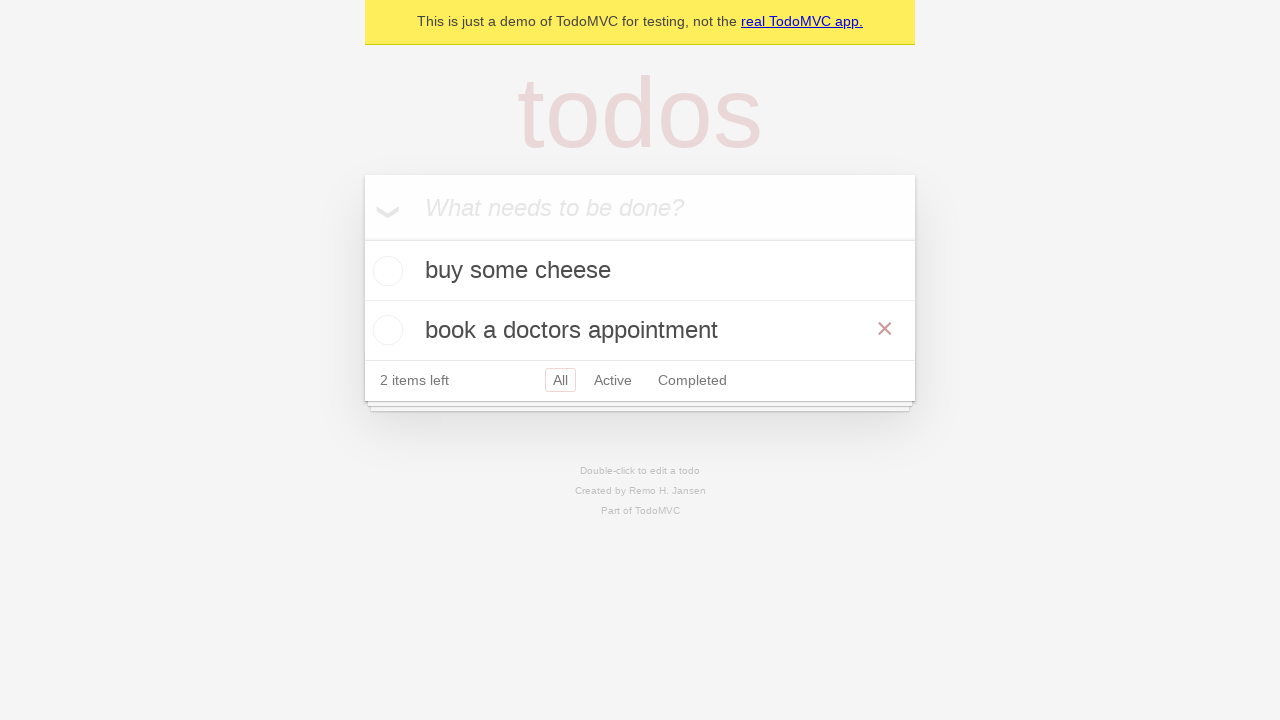